Tests handling a JavaScript prompt dialog by clicking a link that triggers a prompt, entering text, and accepting it

Starting URL: https://www.selenium.dev/documentation/pt-br/webdriver/js_alerts_prompts_and_confirmations/

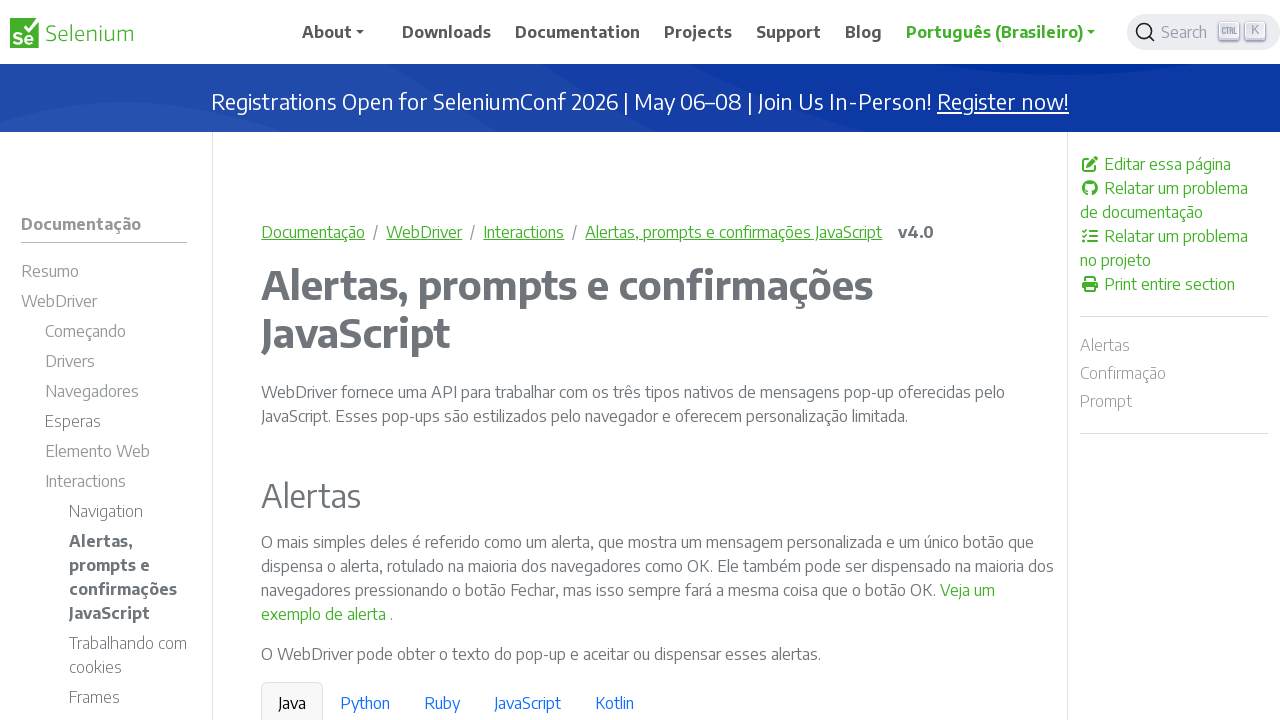

Set up dialog handler to accept prompt with text 'Playwright Test Response'
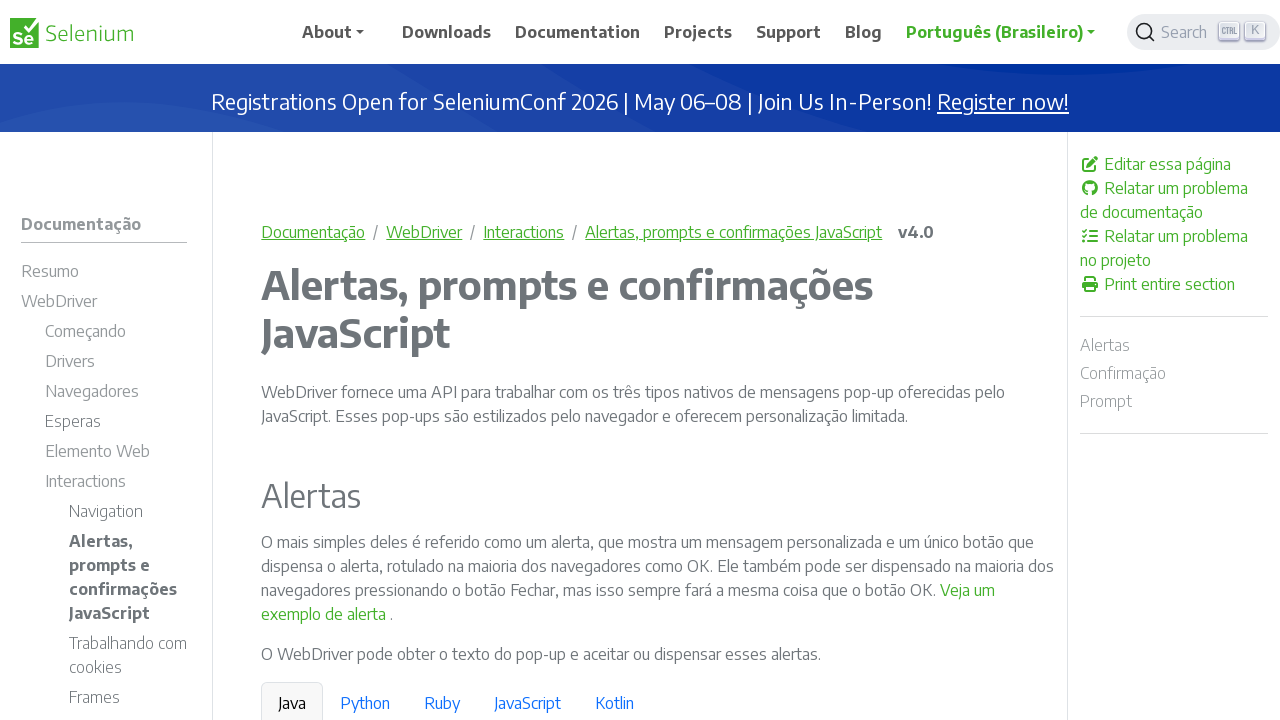

Clicked link to trigger JavaScript prompt dialog at (517, 360) on a[onclick*='window.prompt']
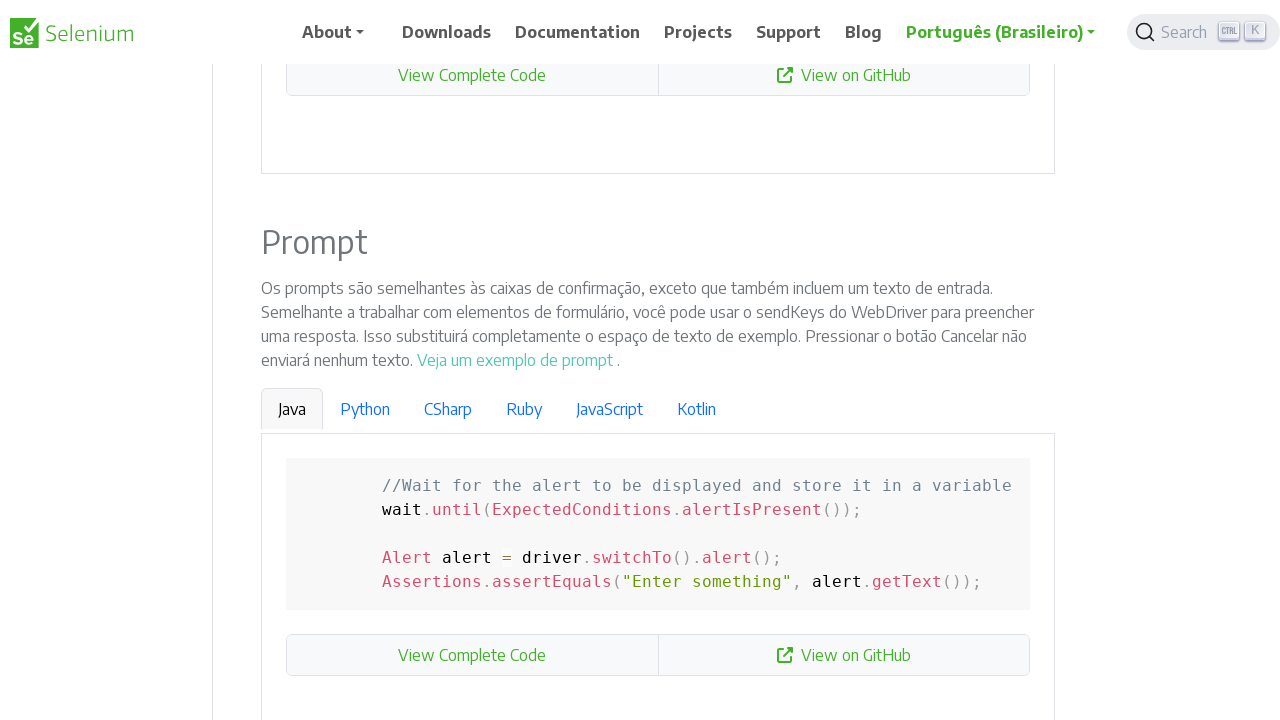

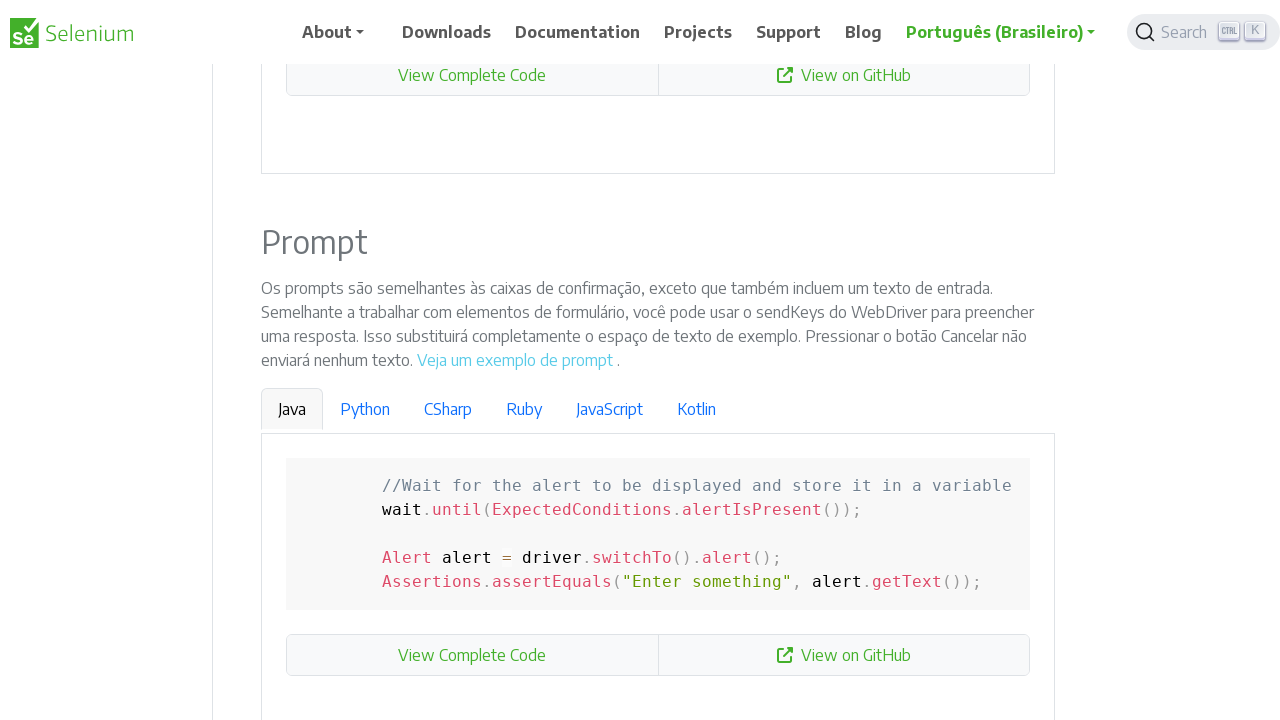